Fills the full name field in the text box form with a test value

Starting URL: https://demoqa.com/text-box

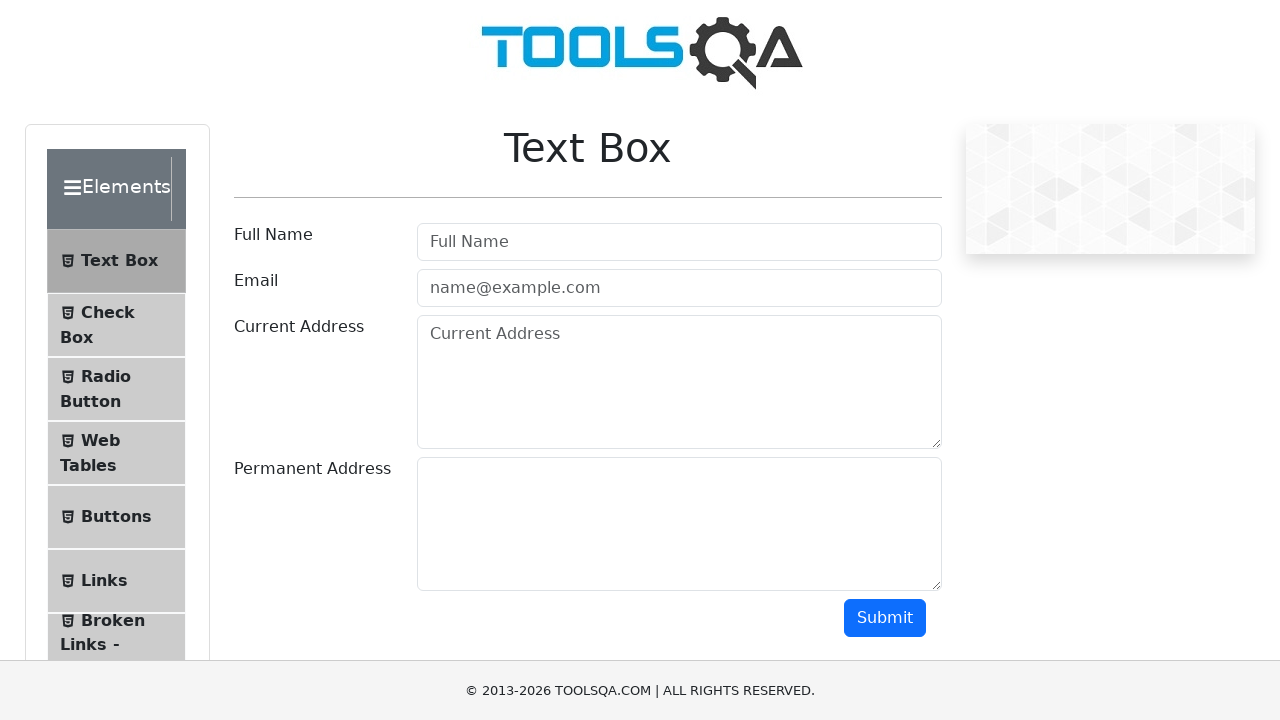

Clicked on the full name input field at (679, 242) on xpath=//input[@placeholder='Full Name']
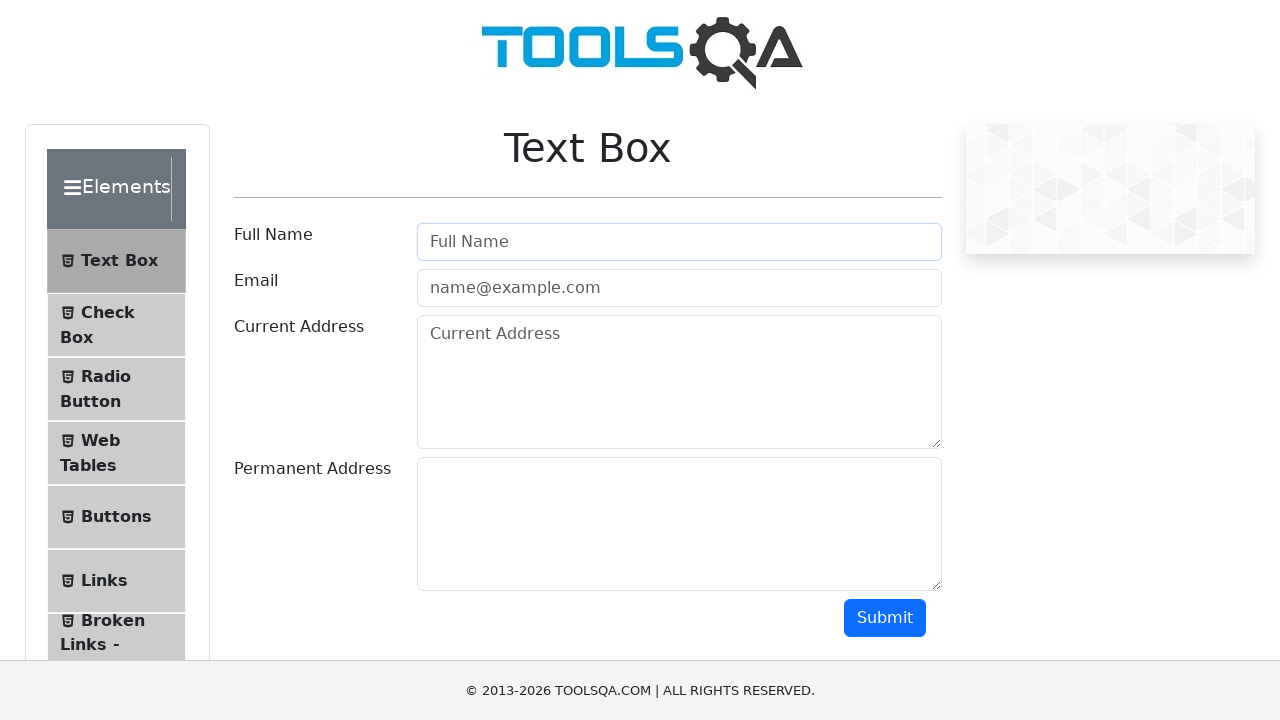

Filled full name field with 'ostap' on //input[@placeholder='Full Name']
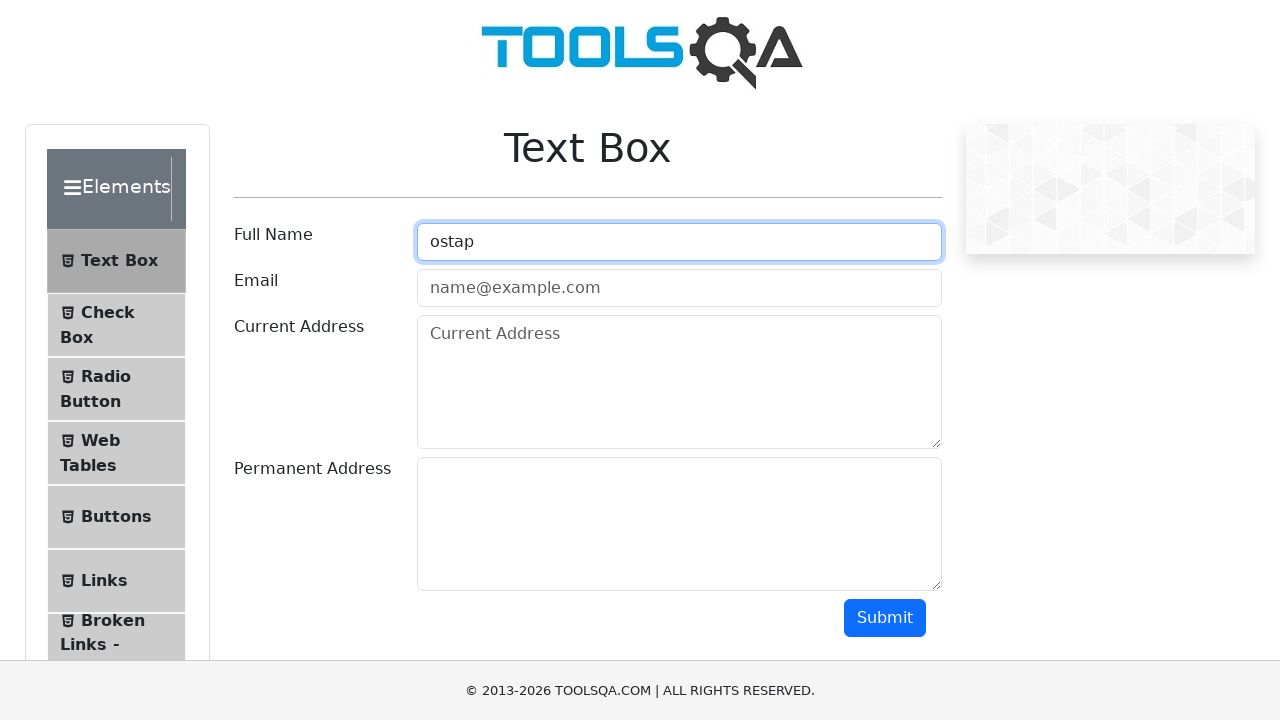

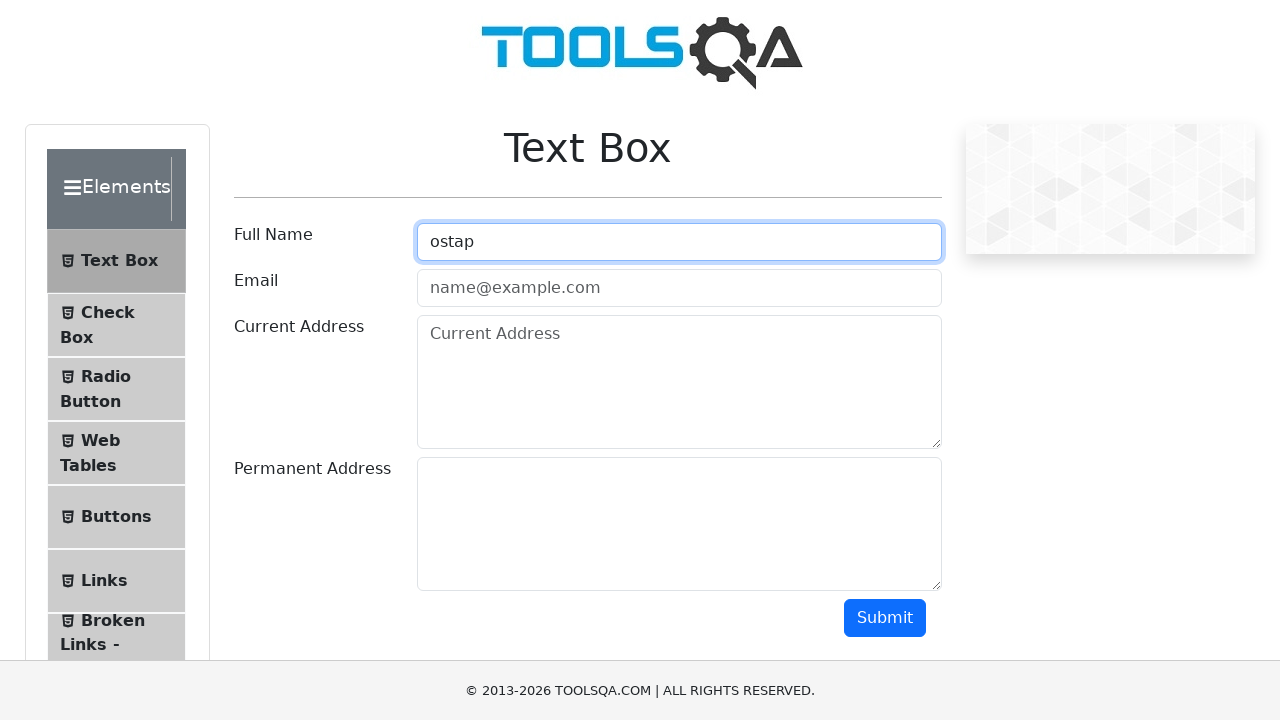